Tests multi-select language dropdown by selecting options by index, value, and visible text, then iterates through all options clicking each one.

Starting URL: http://practice.cydeo.com/dropdown

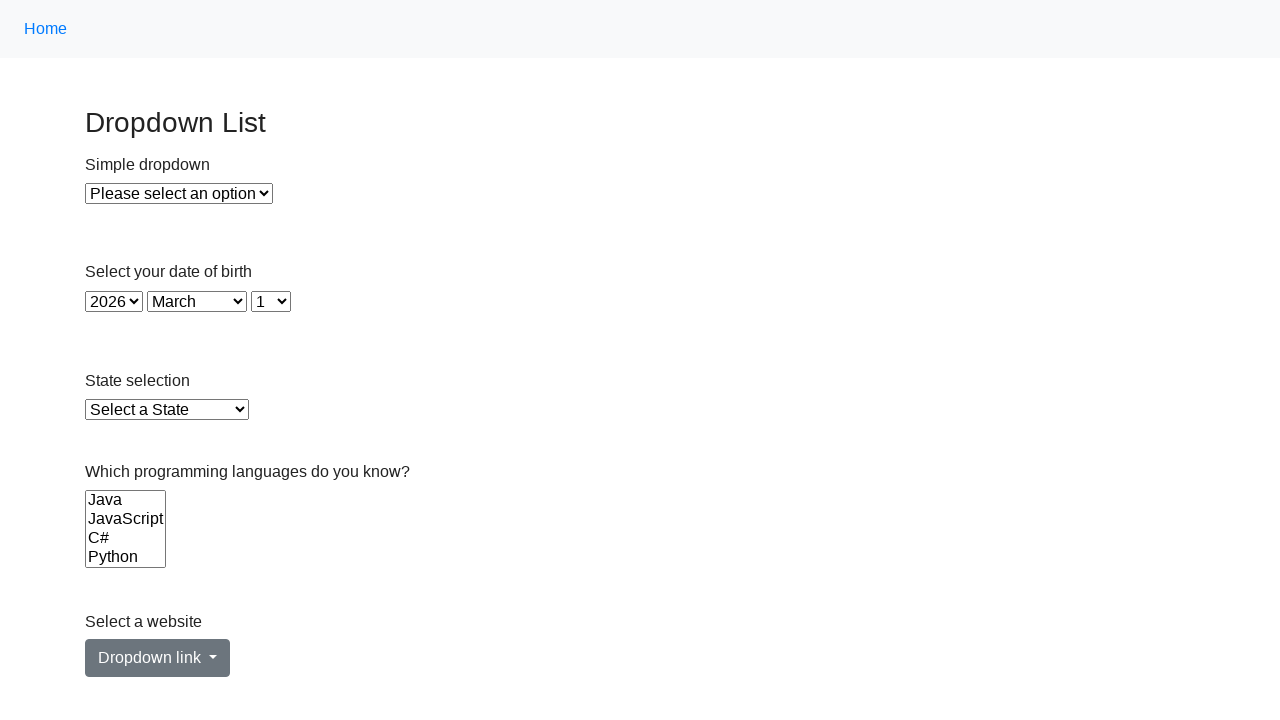

Selected language option at index 3 from multi-select dropdown on select[name='Languages']
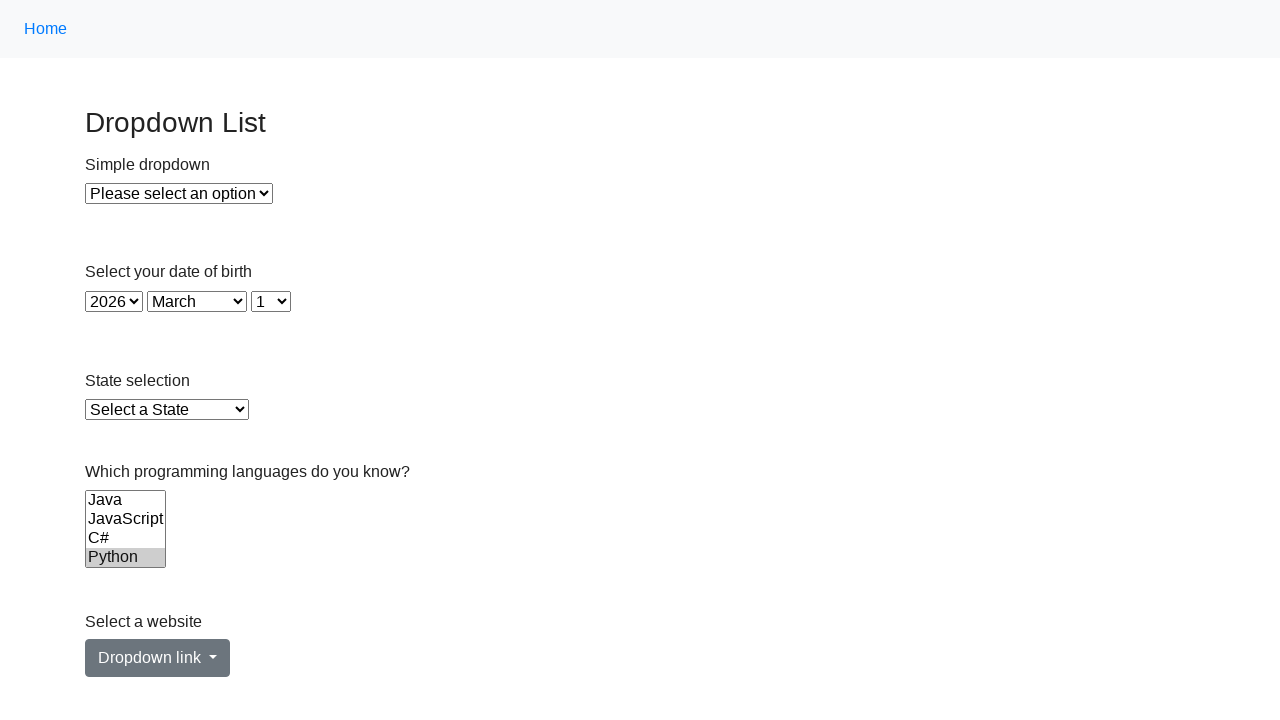

Selected Java option by value from language dropdown on select[name='Languages']
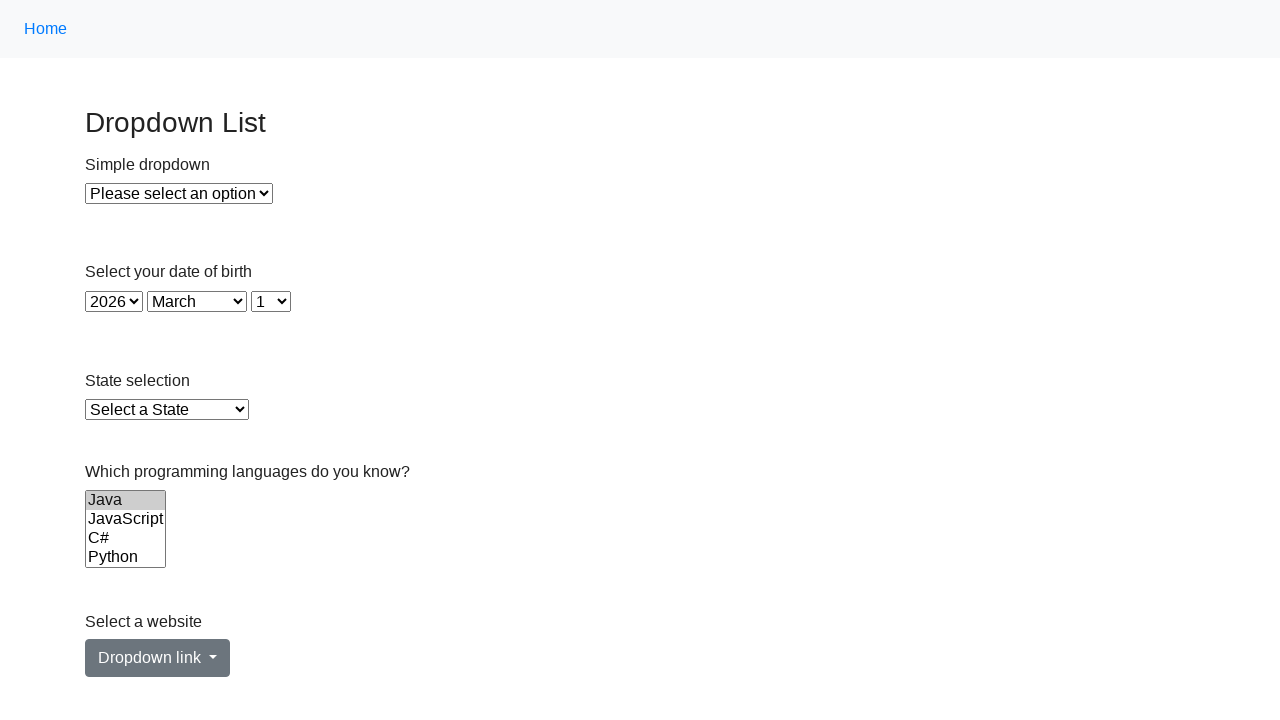

Selected C# option by visible text from language dropdown on select[name='Languages']
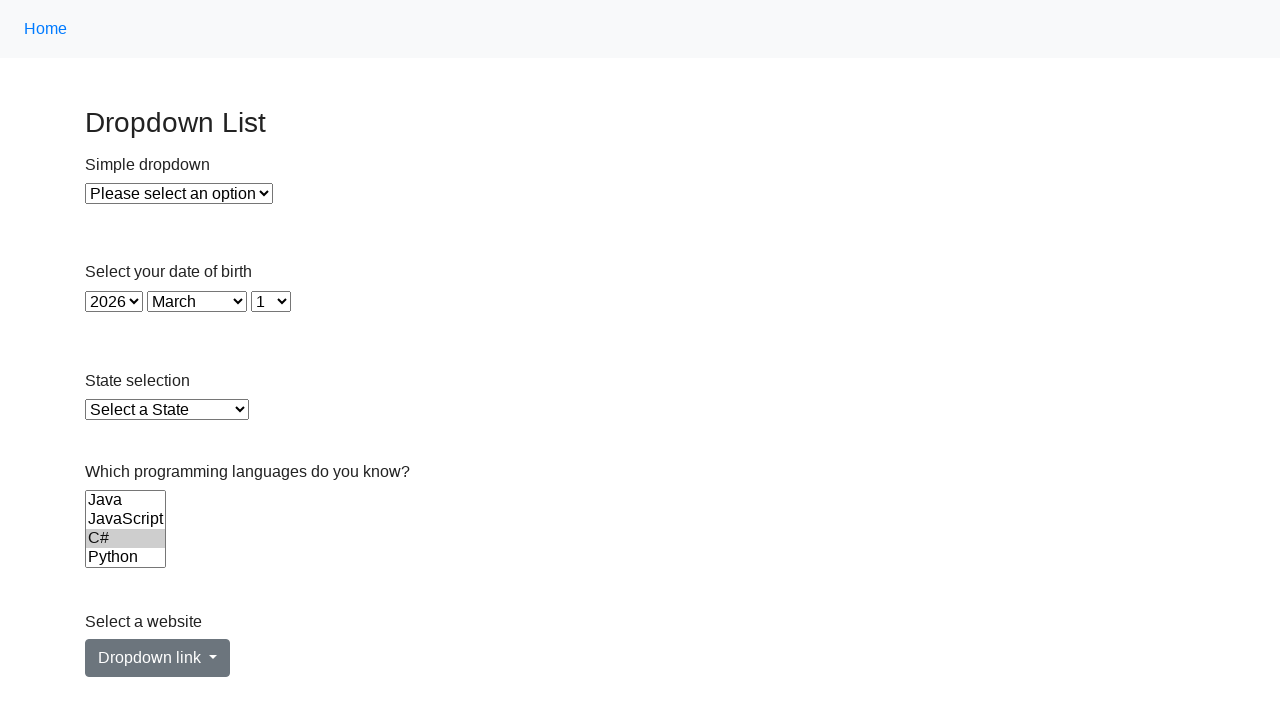

Located all option elements in language dropdown
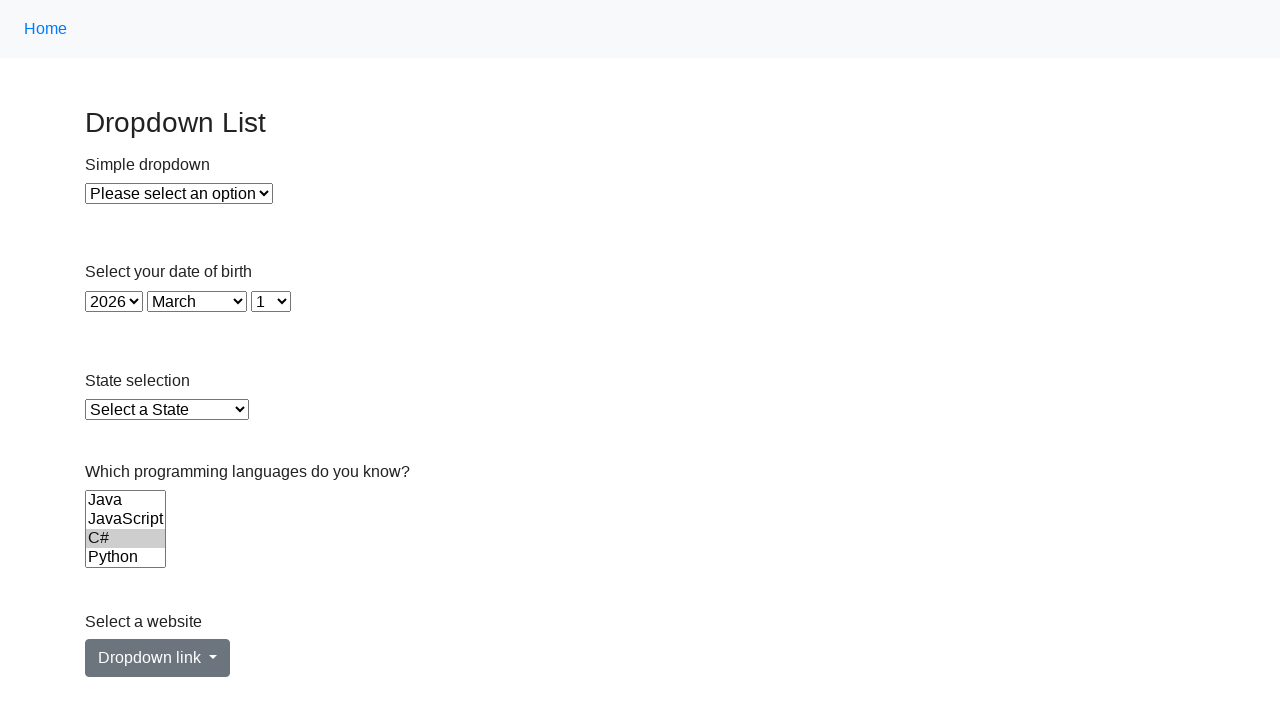

Counted 6 total options in language dropdown
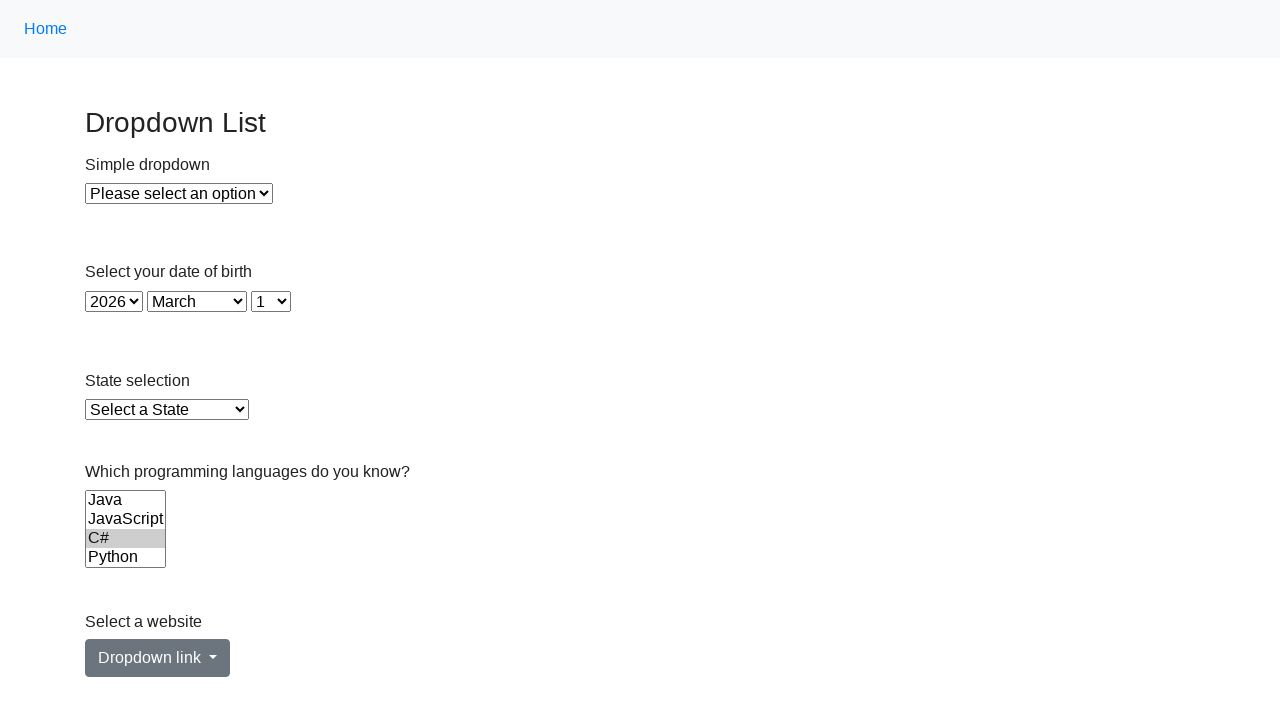

Located option element at index 0
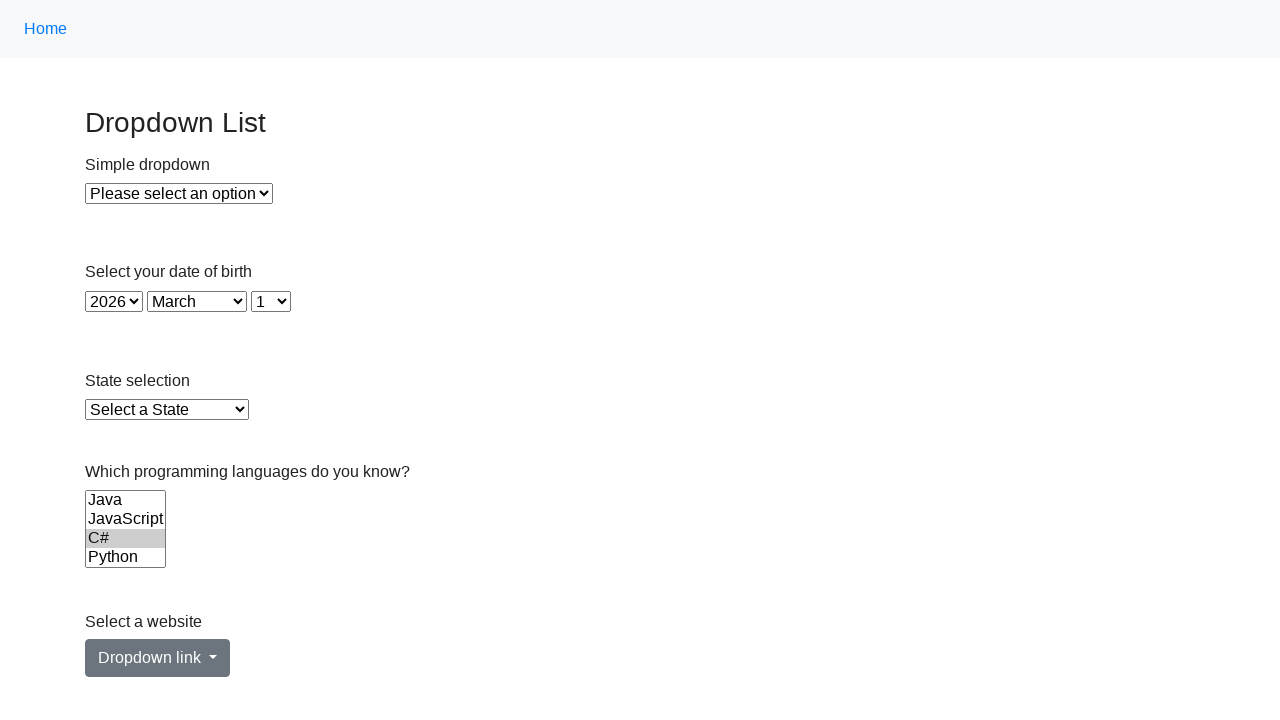

Clicked language option at index 0 at (126, 500) on select[name='Languages'] option >> nth=0
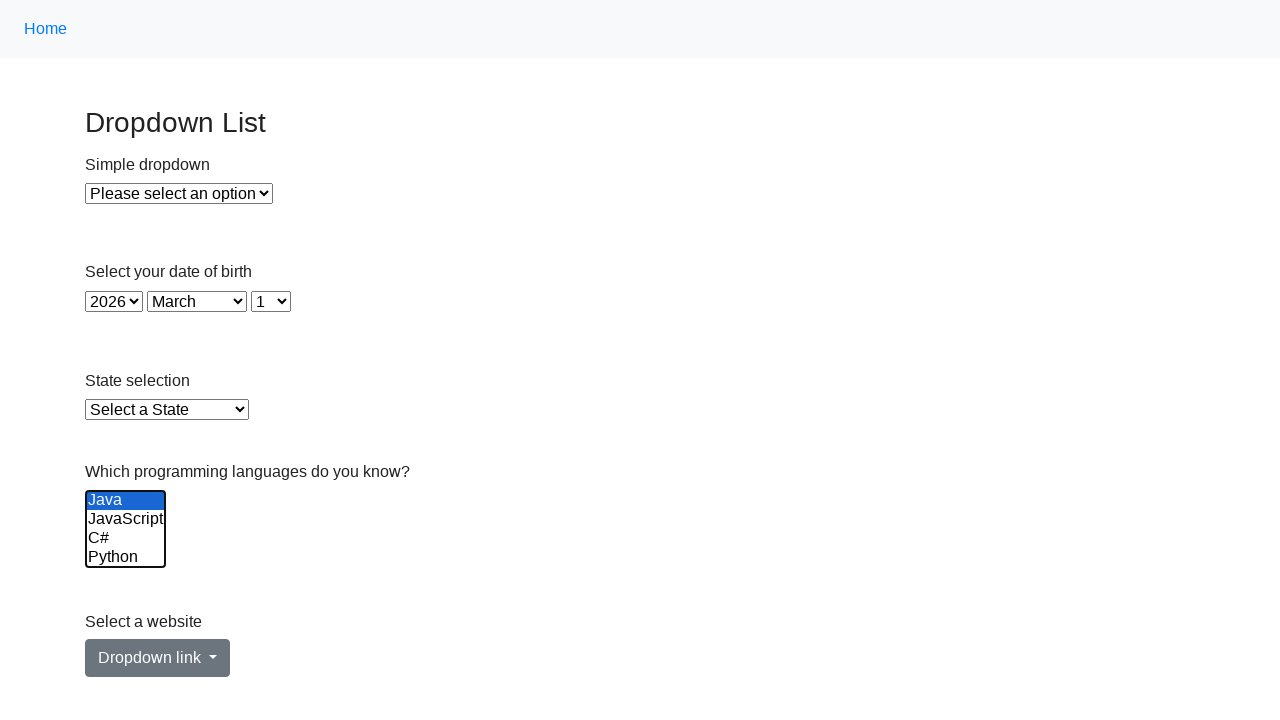

Located option element at index 1
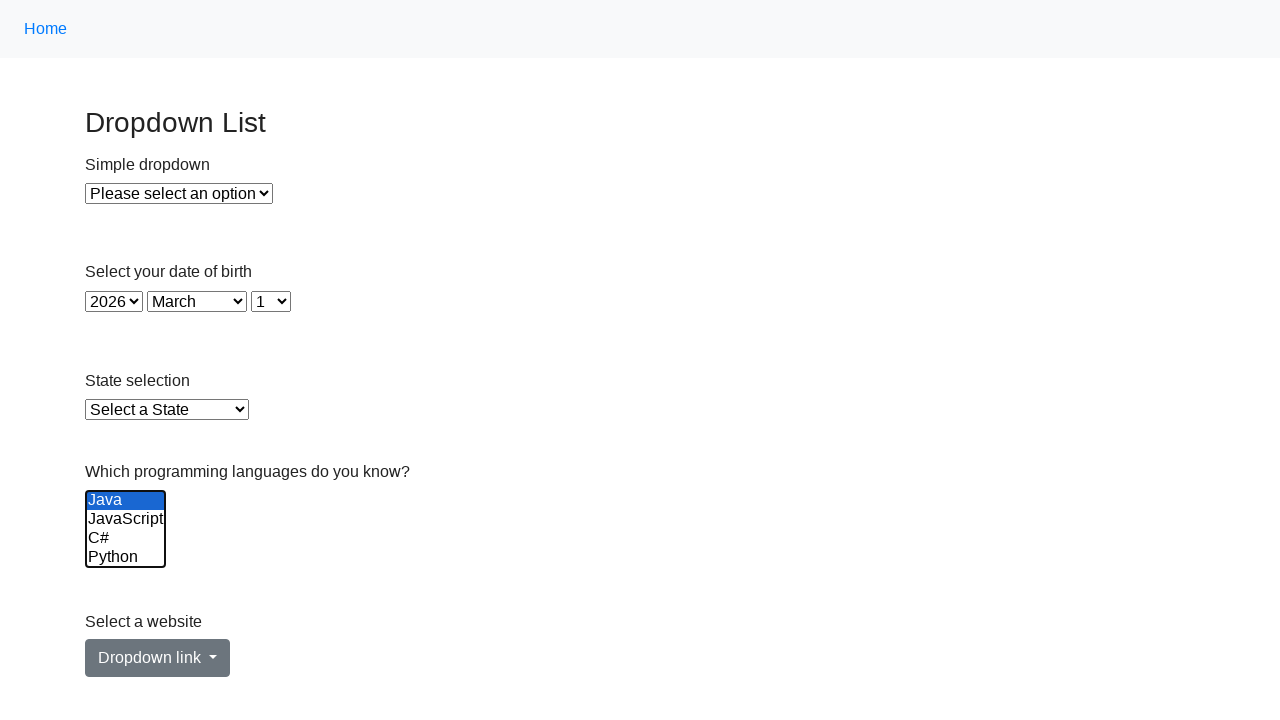

Clicked language option at index 1 at (126, 519) on select[name='Languages'] option >> nth=1
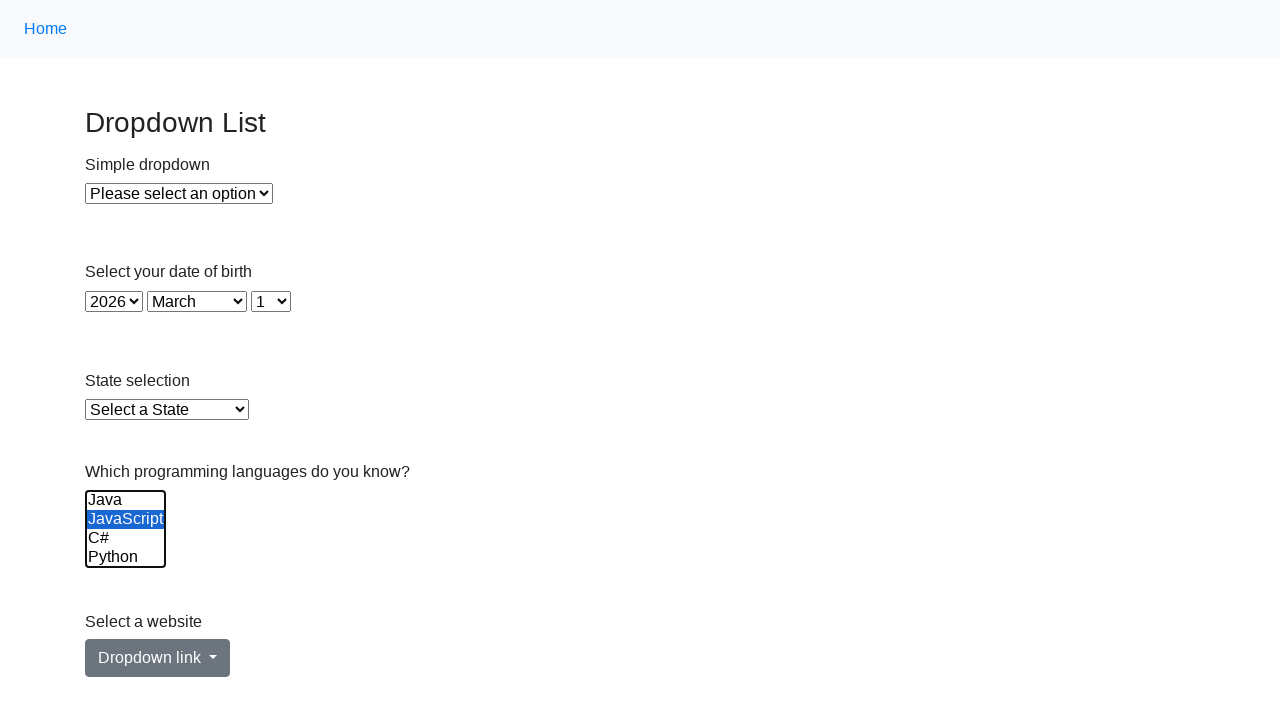

Located option element at index 2
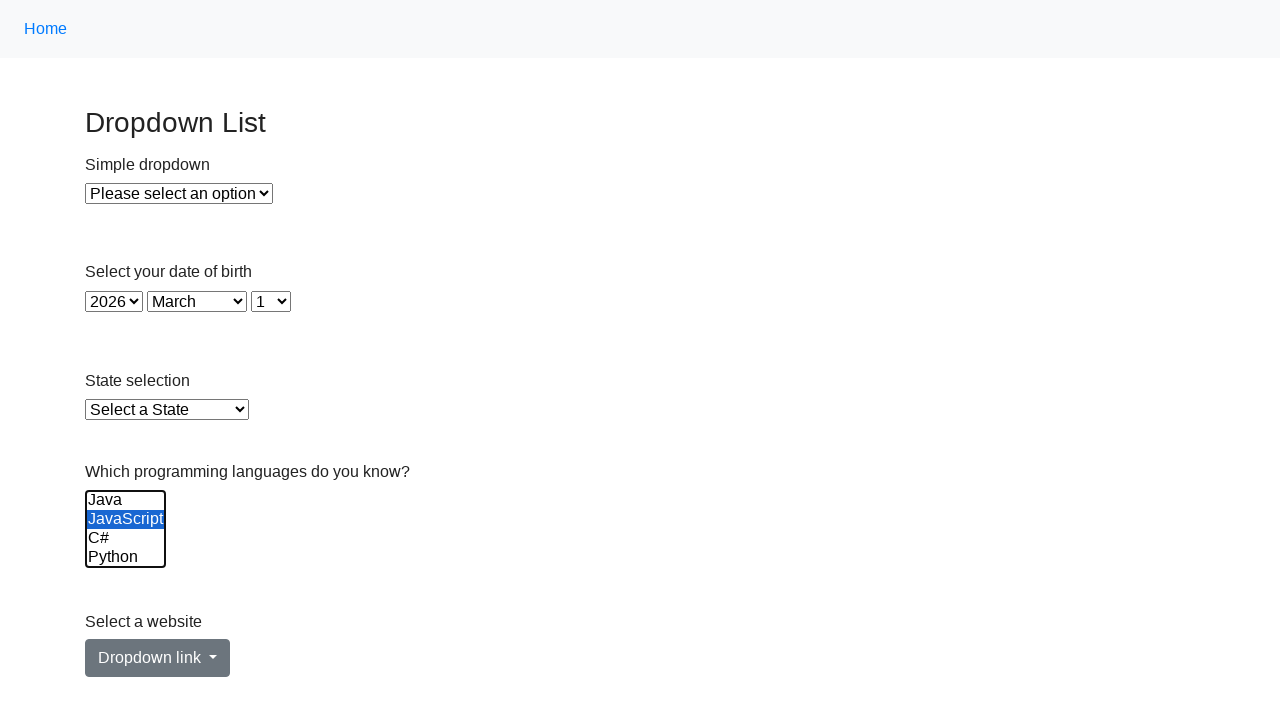

Clicked language option at index 2 at (126, 538) on select[name='Languages'] option >> nth=2
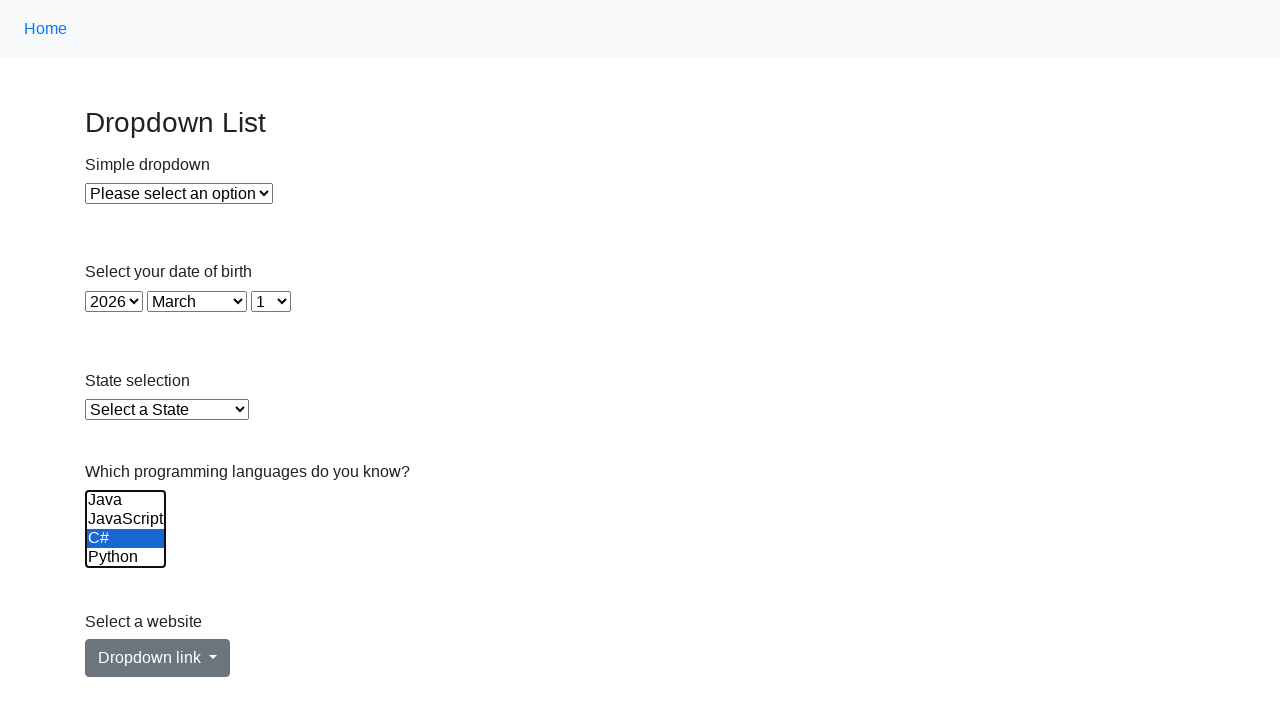

Located option element at index 3
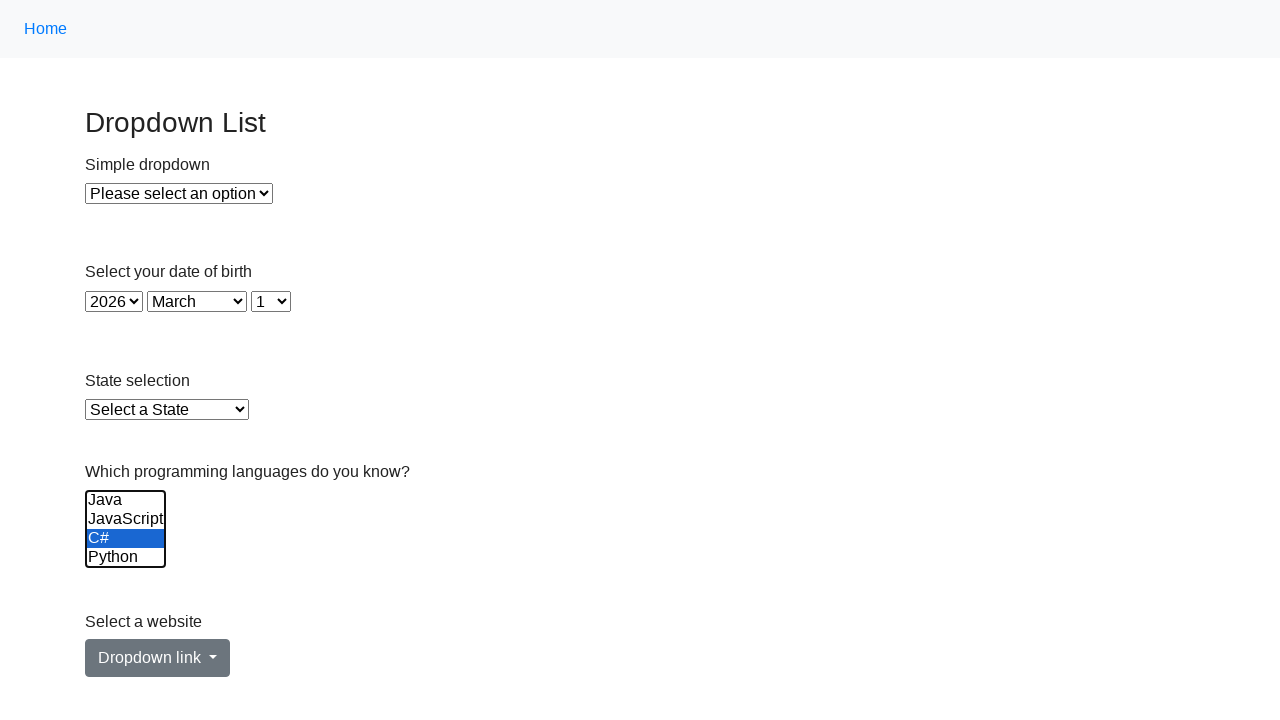

Clicked language option at index 3 at (126, 558) on select[name='Languages'] option >> nth=3
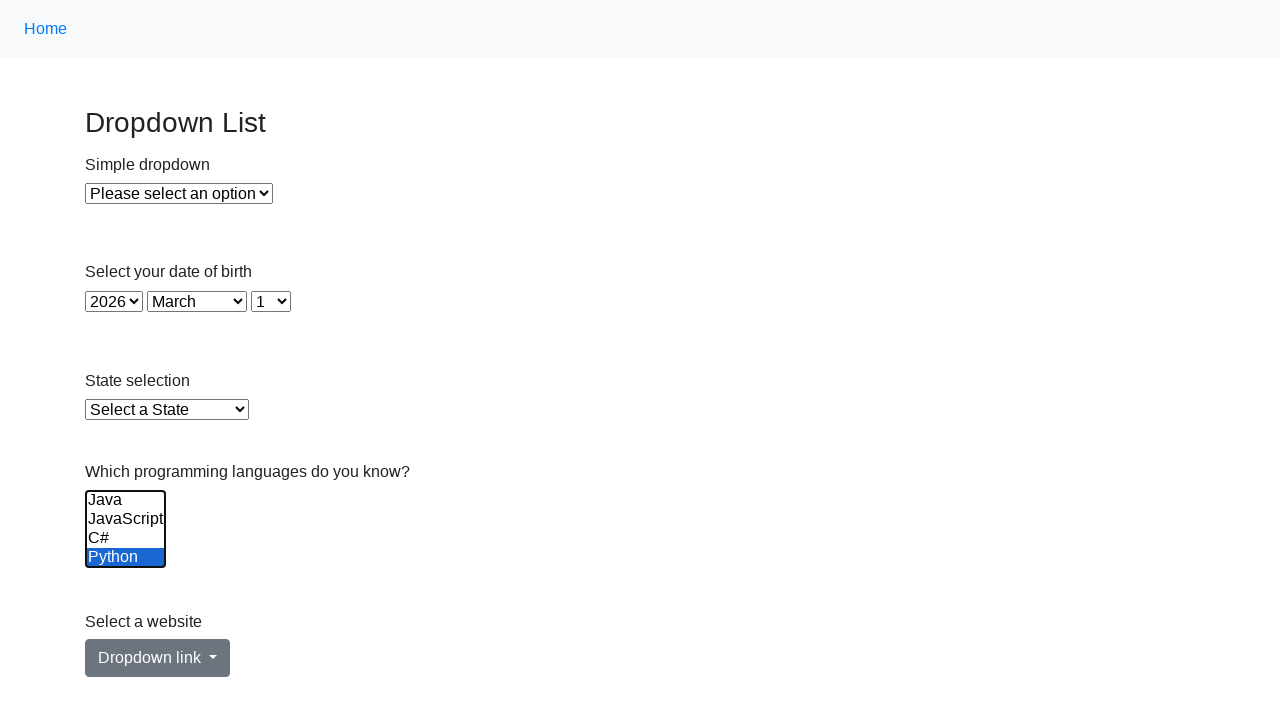

Located option element at index 4
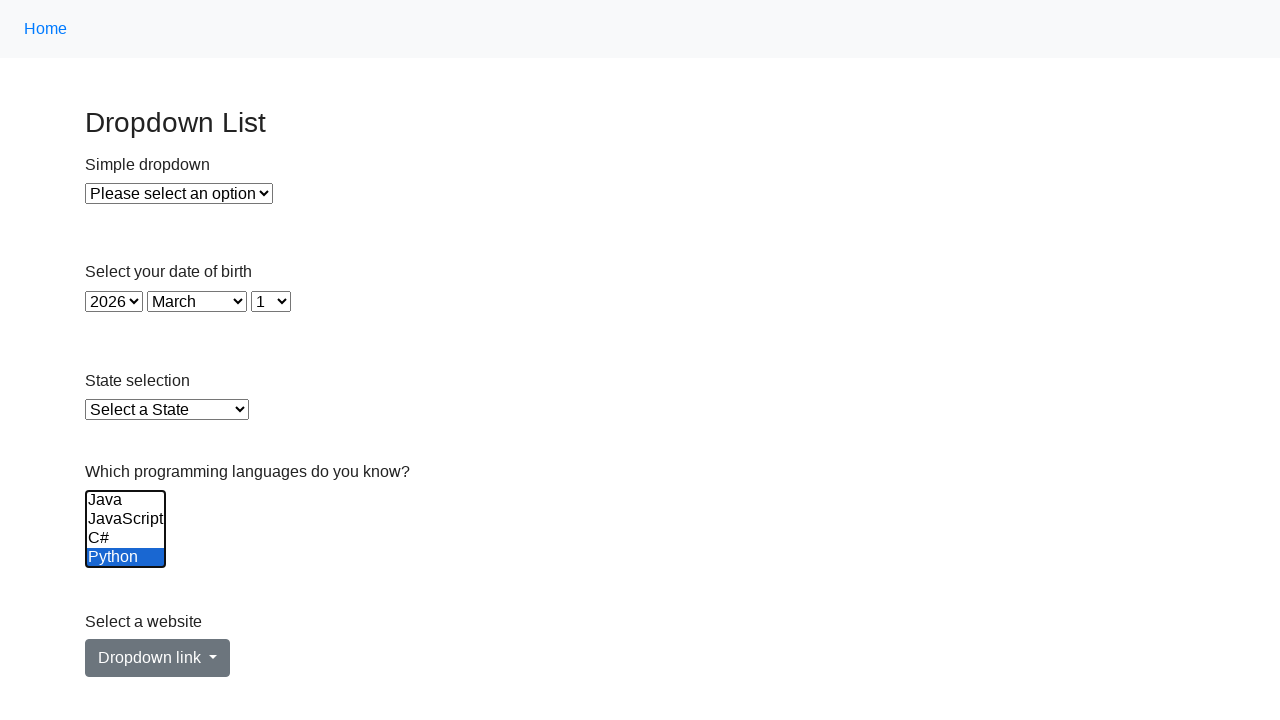

Clicked language option at index 4 at (126, 539) on select[name='Languages'] option >> nth=4
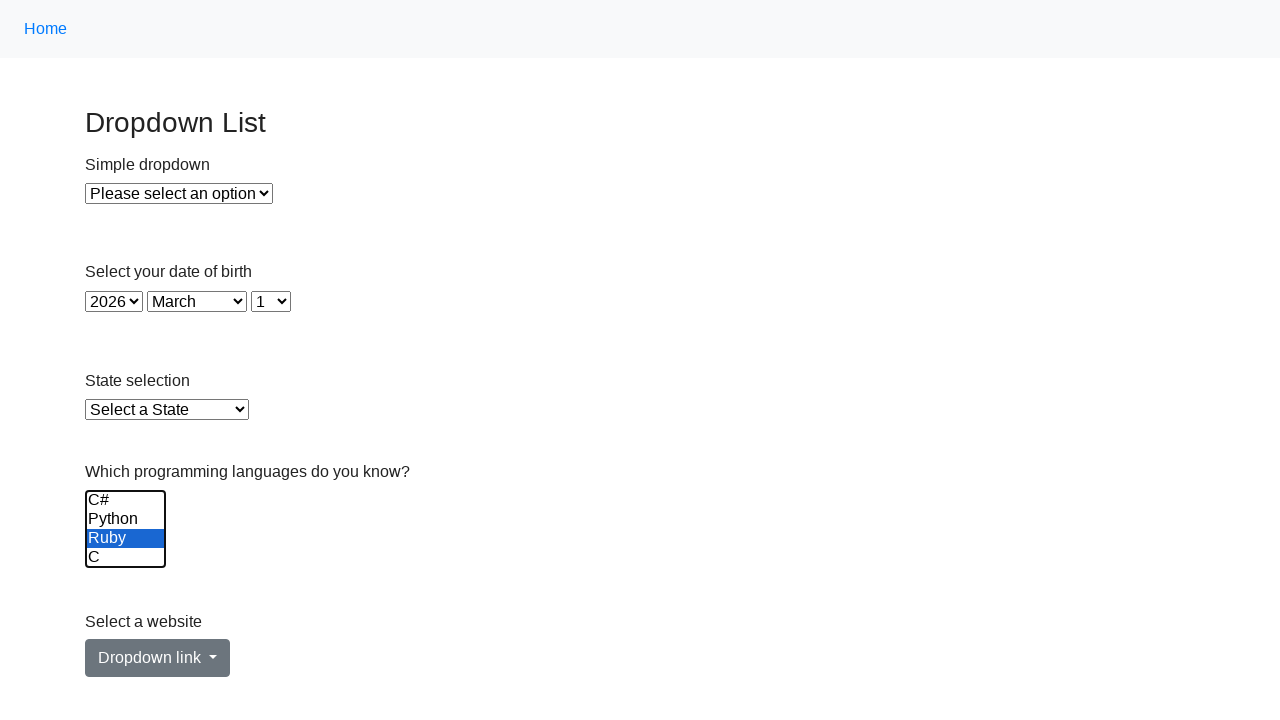

Located option element at index 5
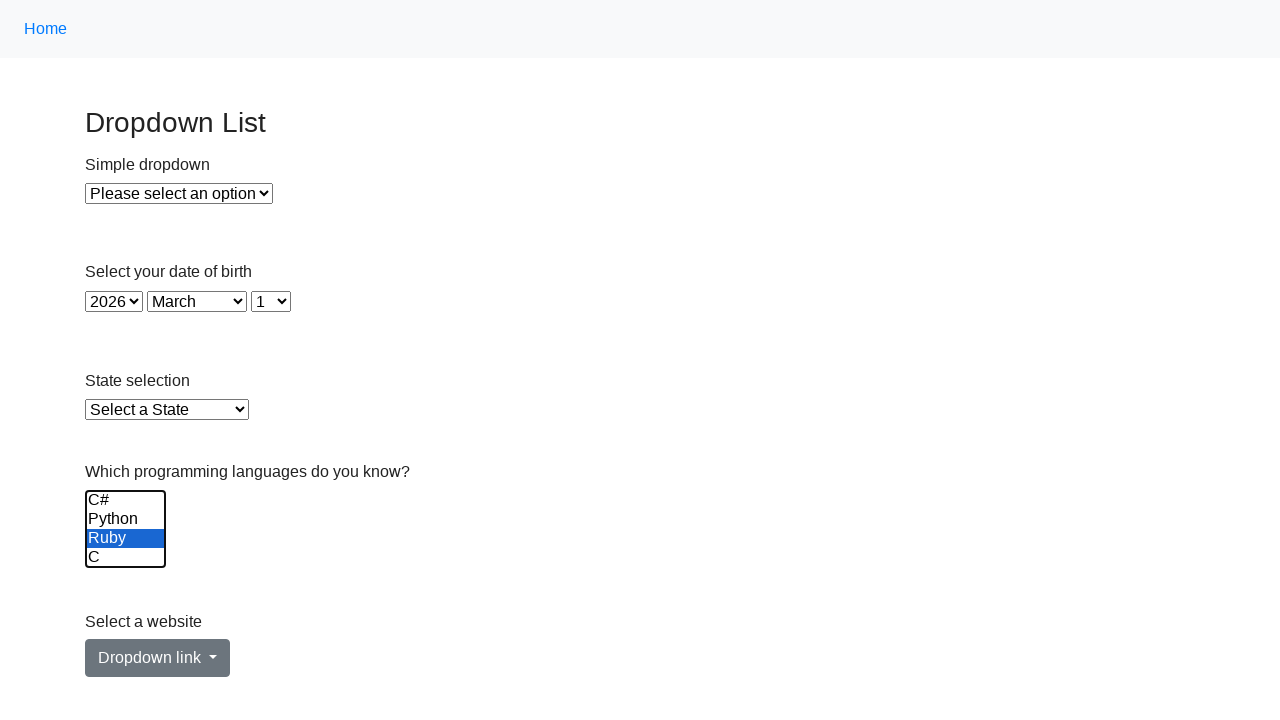

Clicked language option at index 5 at (126, 558) on select[name='Languages'] option >> nth=5
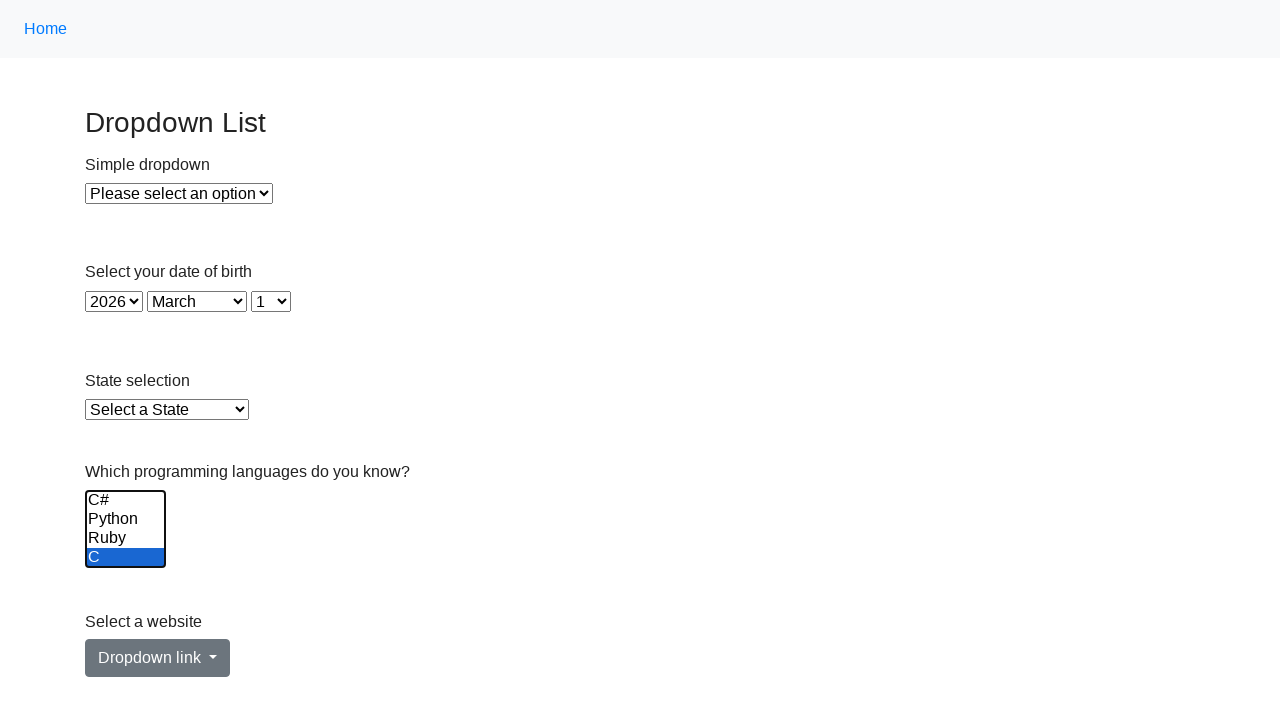

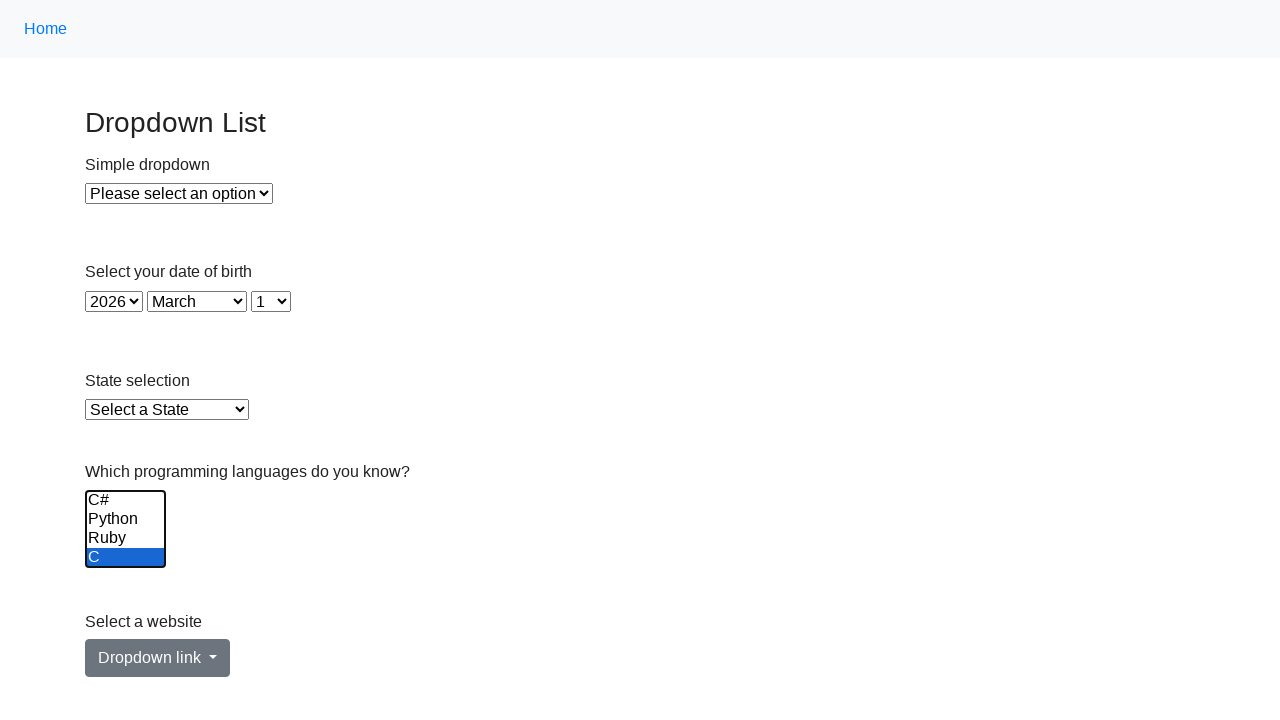